Tests radio button functionality by clicking an enable button and then selecting the male gender radio button if it becomes enabled

Starting URL: https://syntaxprojects.com/basic-radiobutton-demo.php

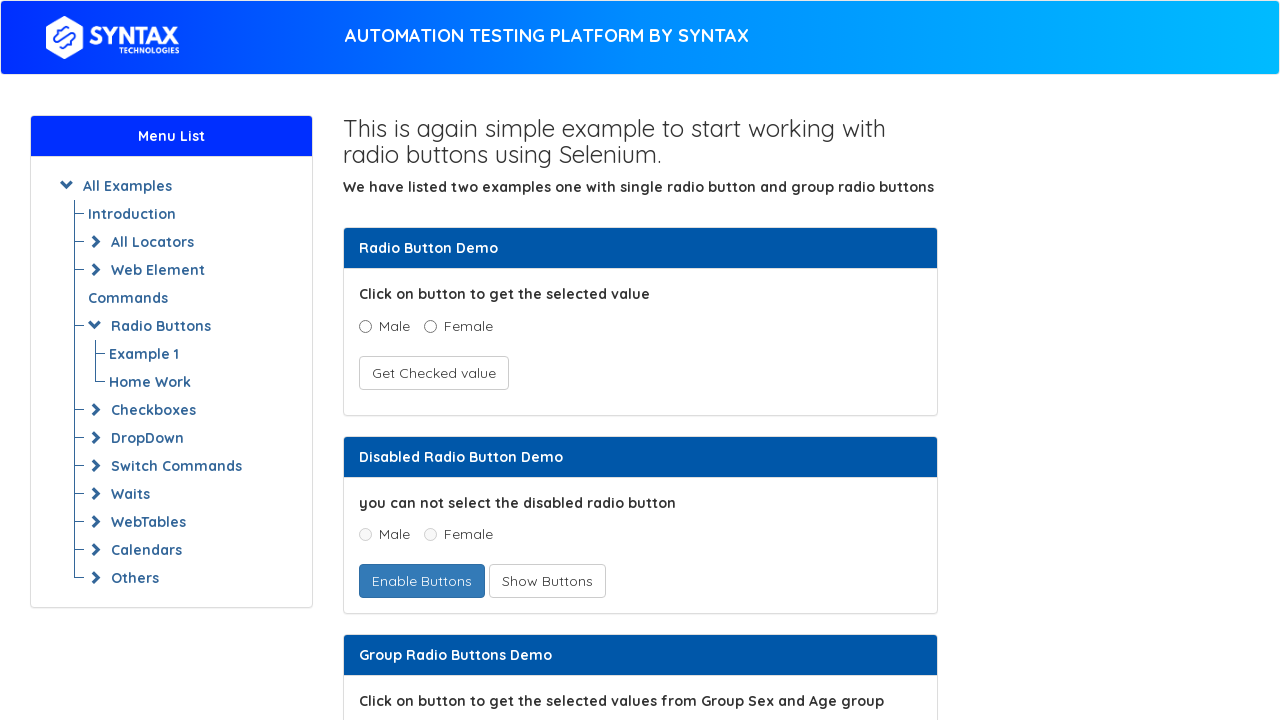

Clicked enable button to enable radio buttons at (422, 581) on button#enabledradio
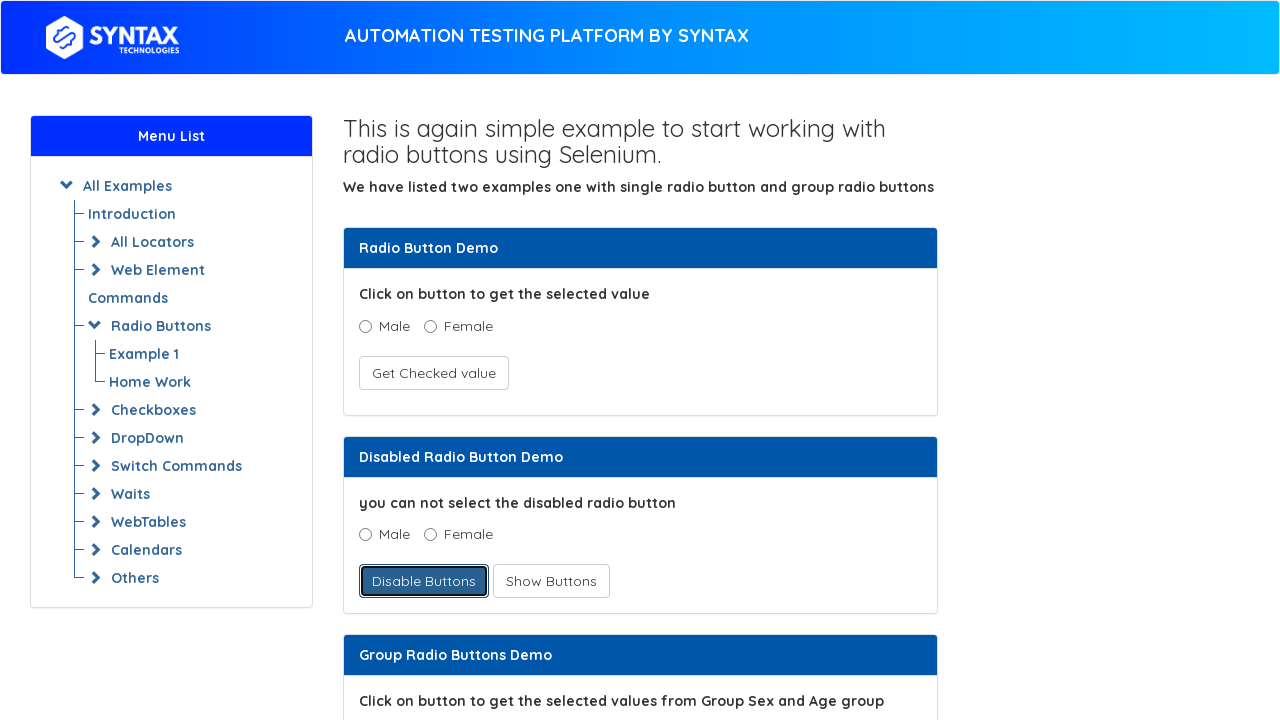

Located male gender radio button
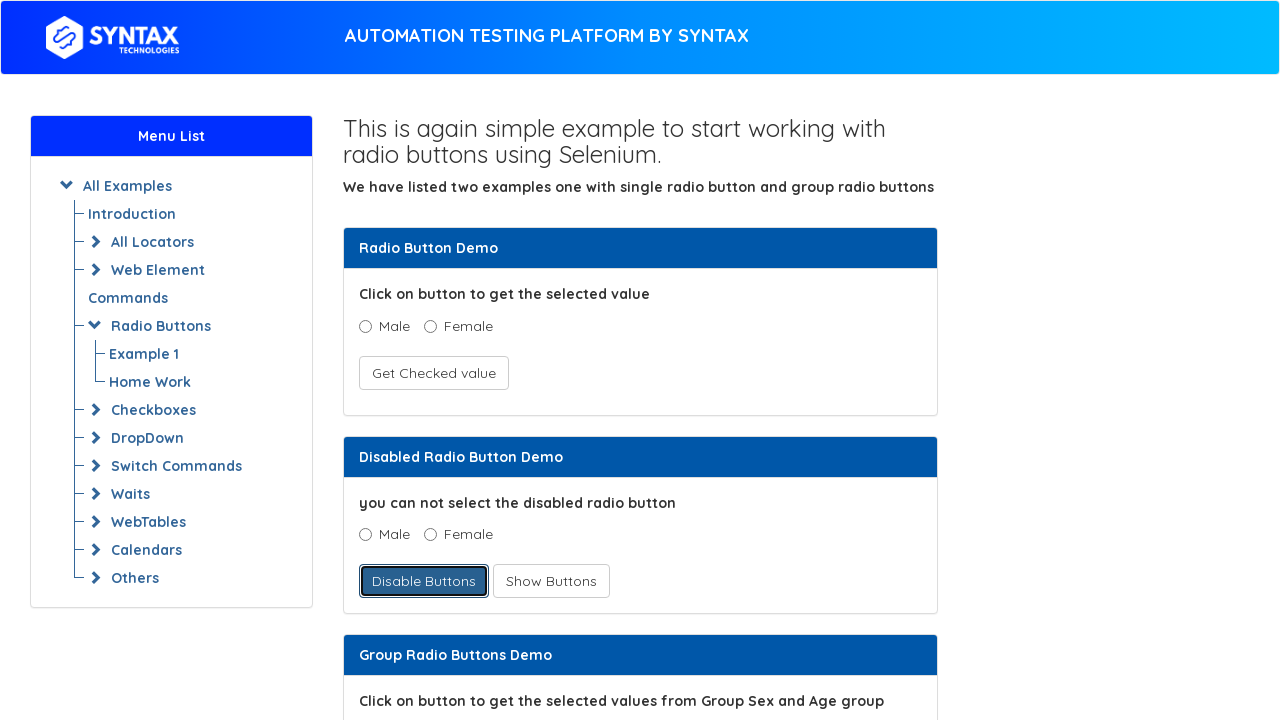

Verified male radio button is enabled
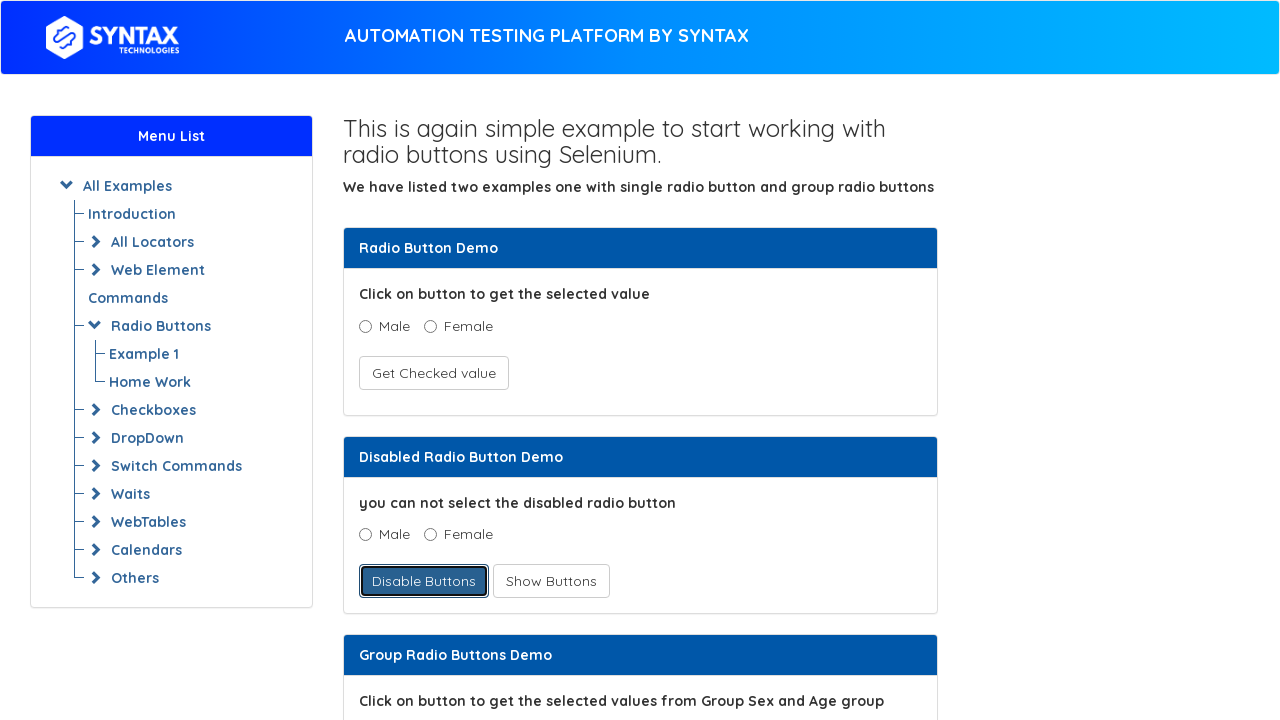

Clicked male gender radio button at (365, 535) on input[value='gender-male'][name='gender-identity']
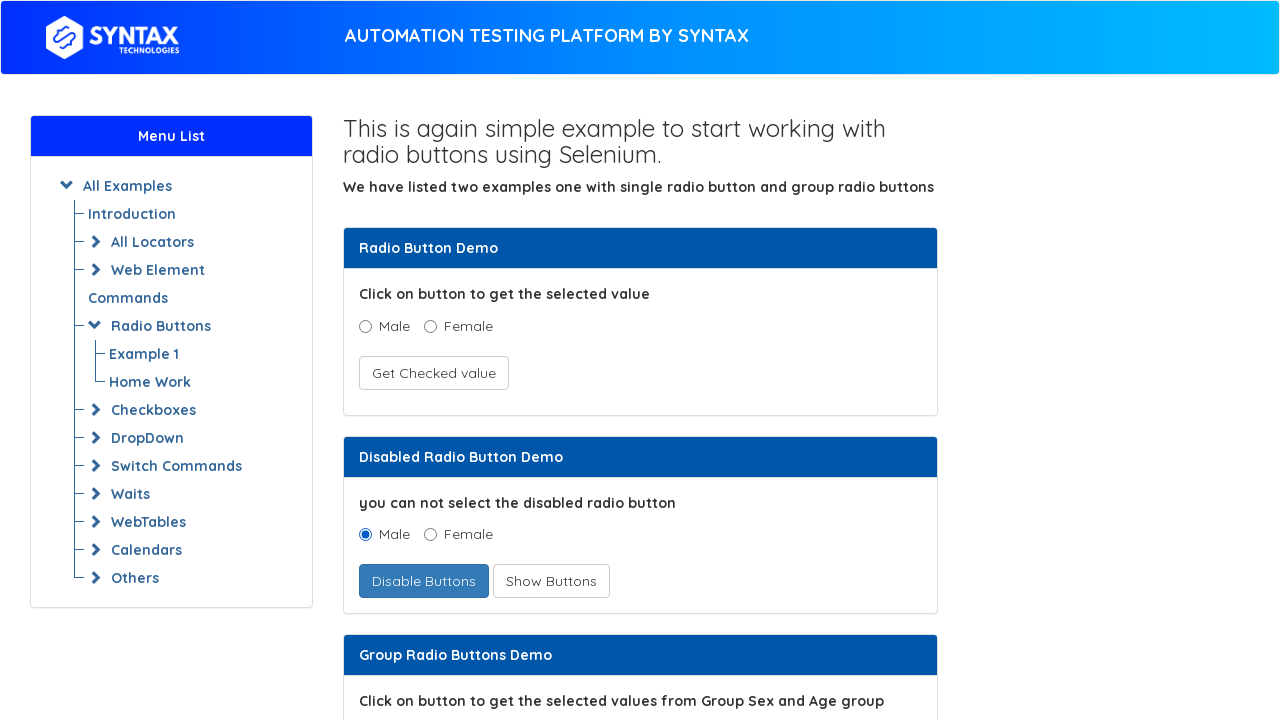

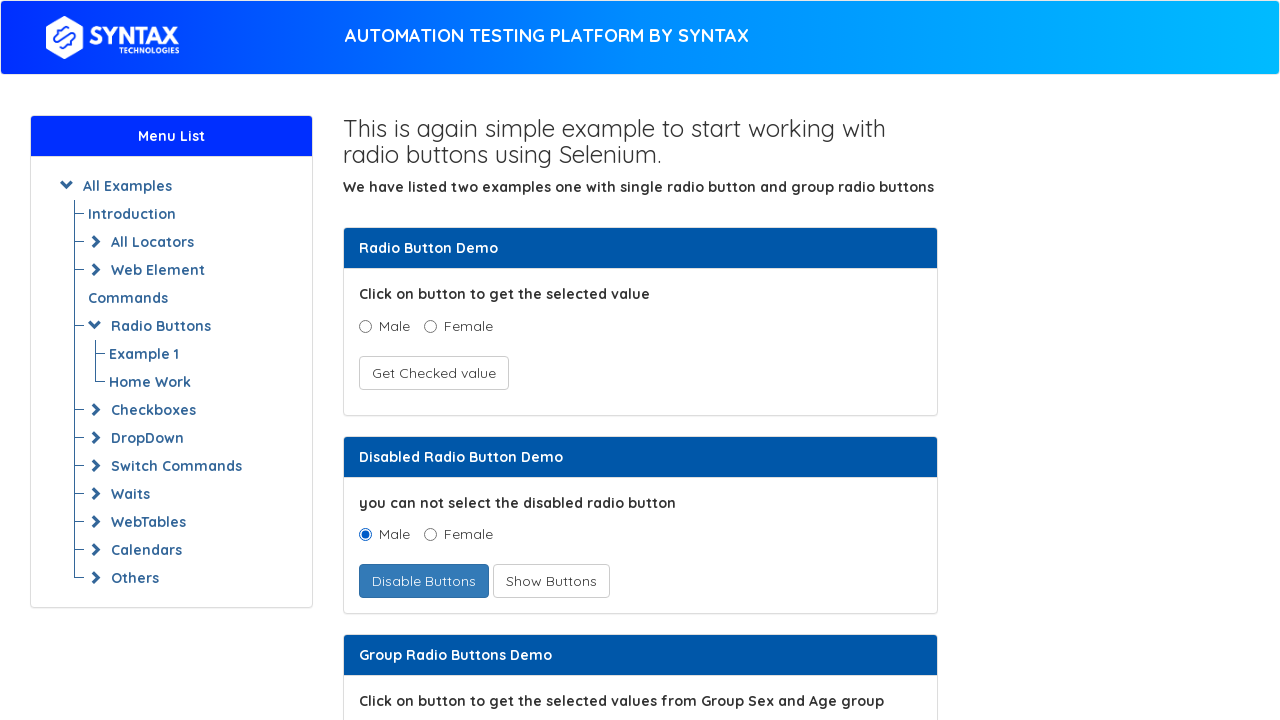